Tests drag and drop functionality by navigating to the drag and drop page and dragging element A to element B's position

Starting URL: http://the-internet.herokuapp.com/

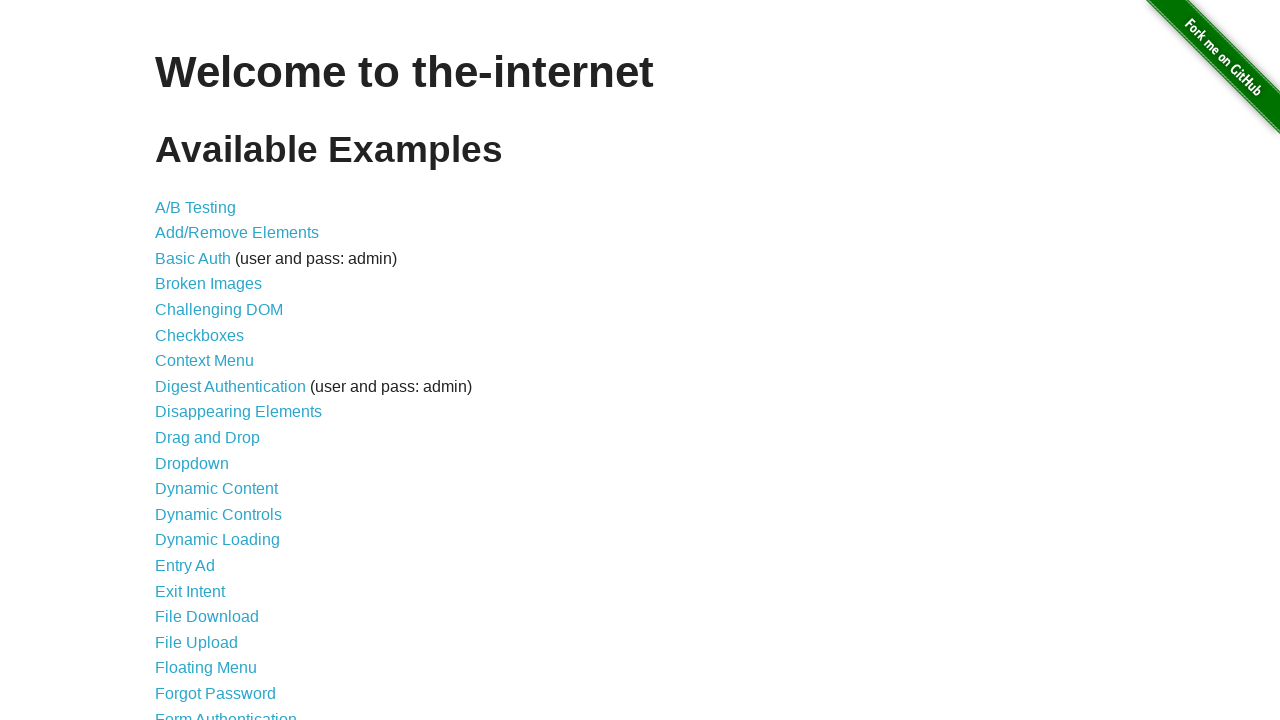

Clicked on Drag and Drop link from main page at (208, 438) on a[href='/drag_and_drop']
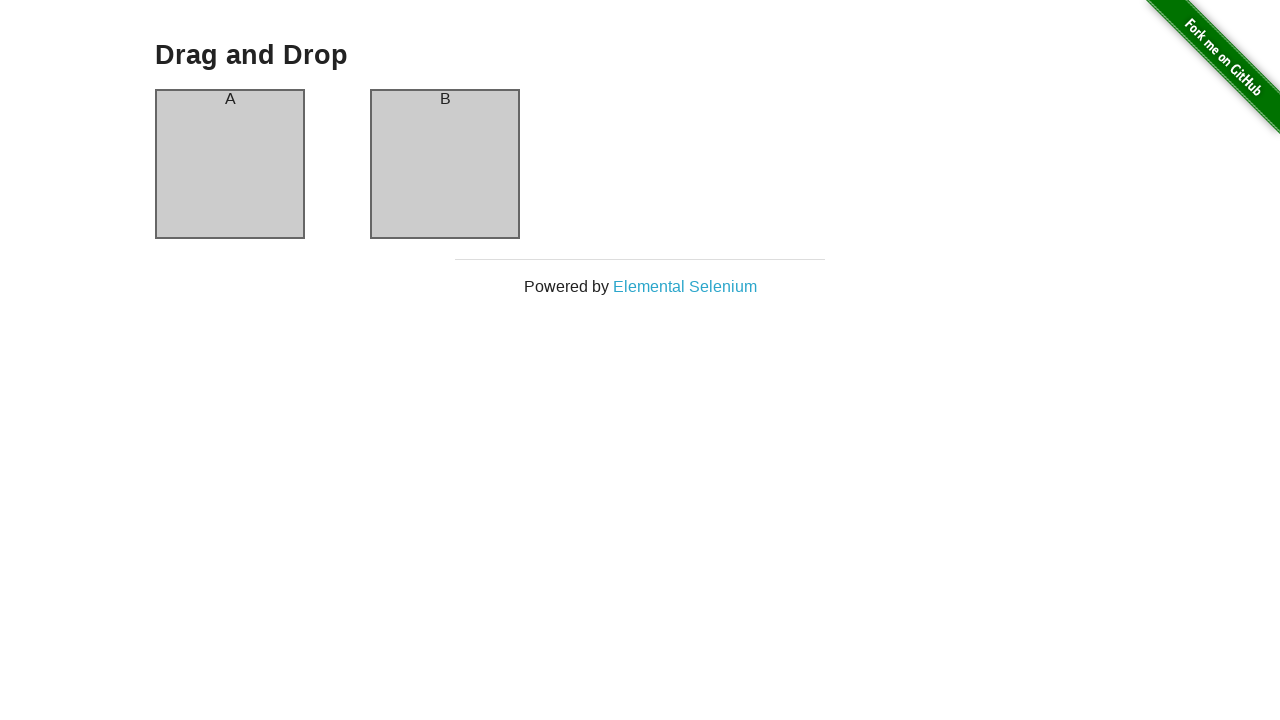

Drag and drop page loaded with column-a element visible
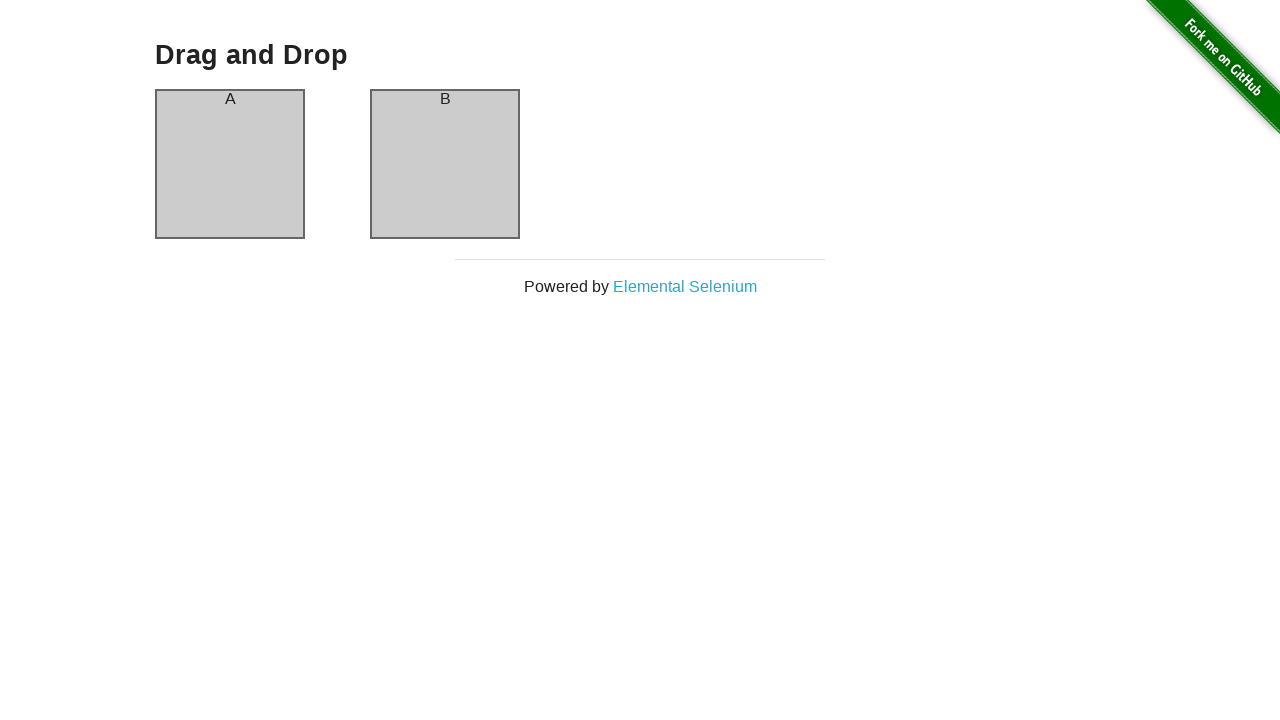

Located source element (column-a) and destination element (column-b)
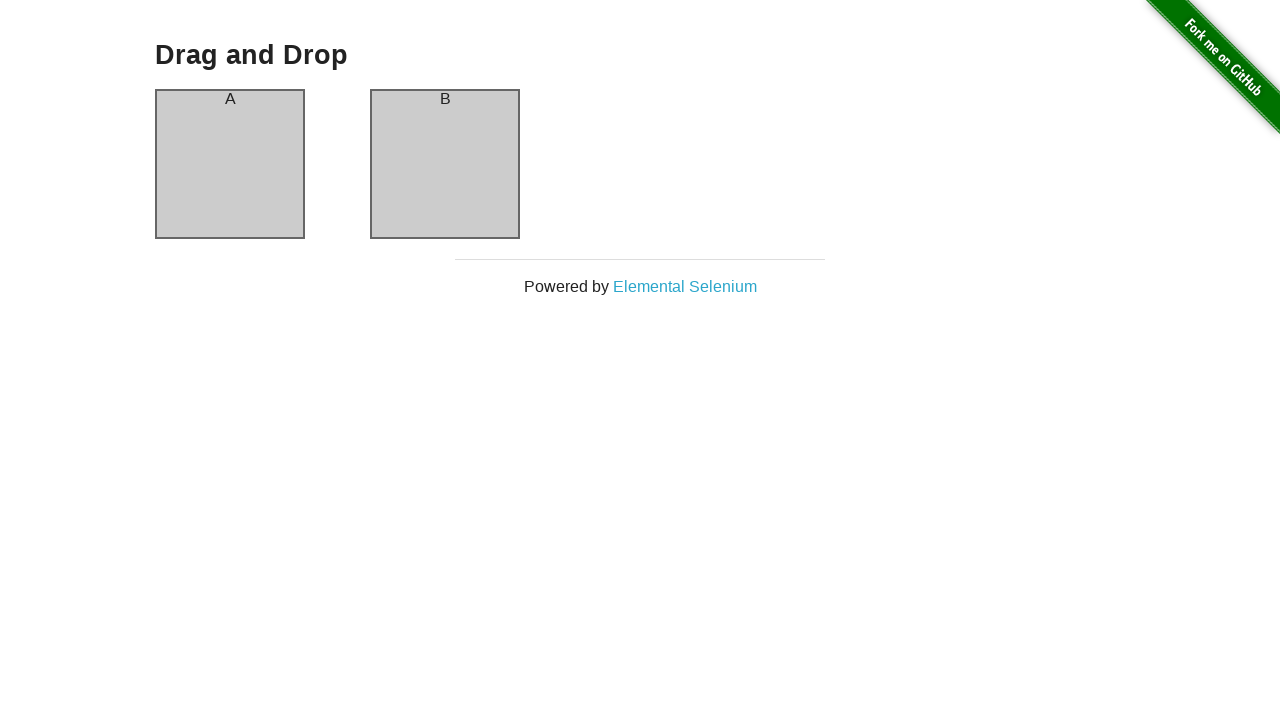

Dragged element A to element B's position at (445, 164)
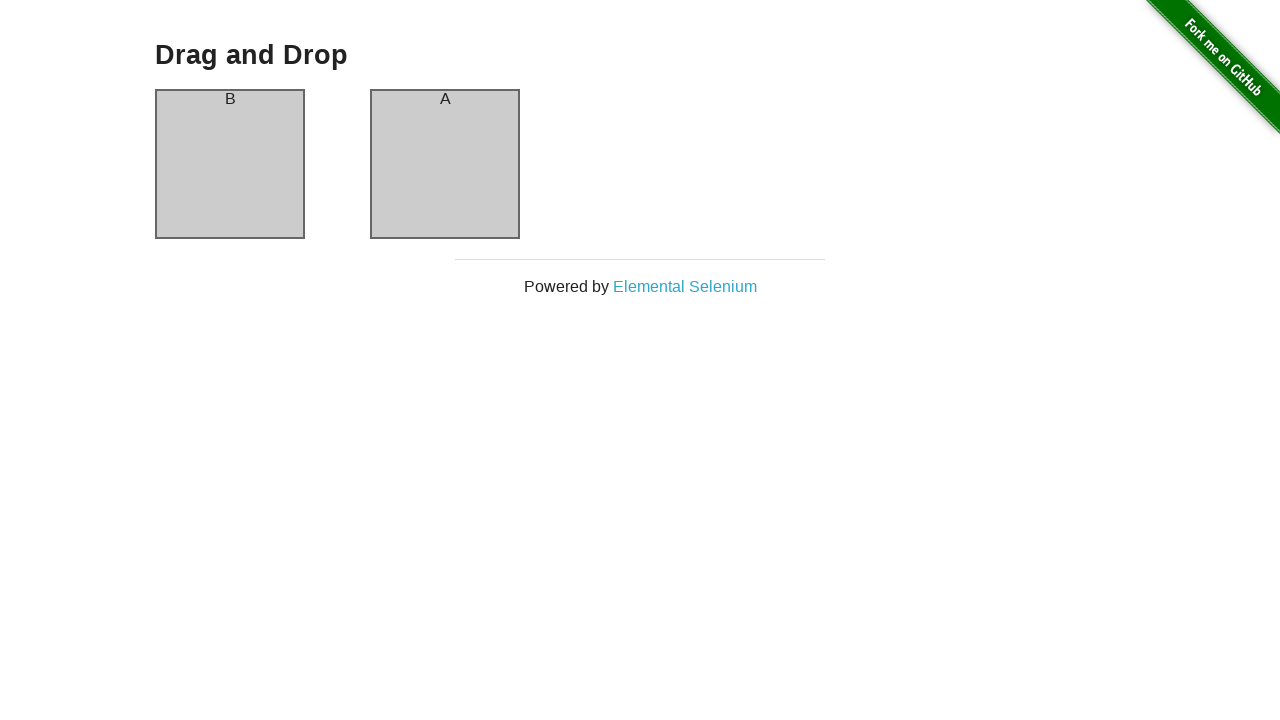

Waited 500ms for DOM update after drag and drop
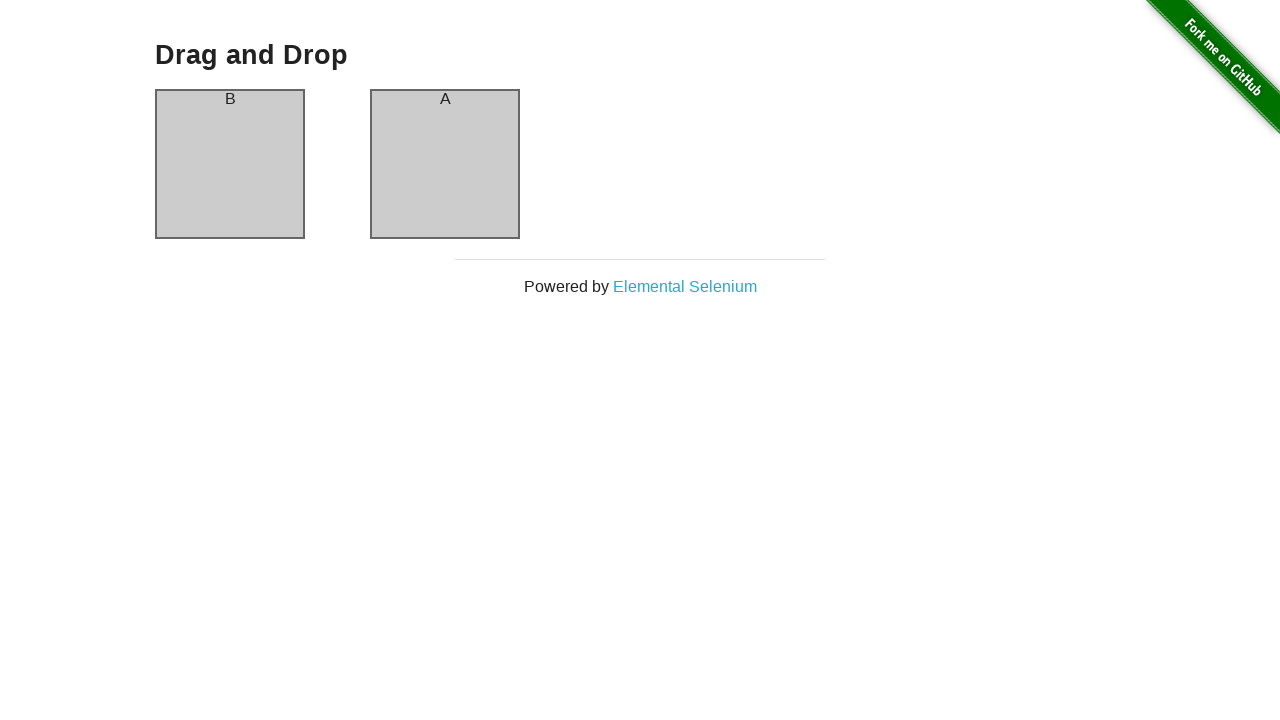

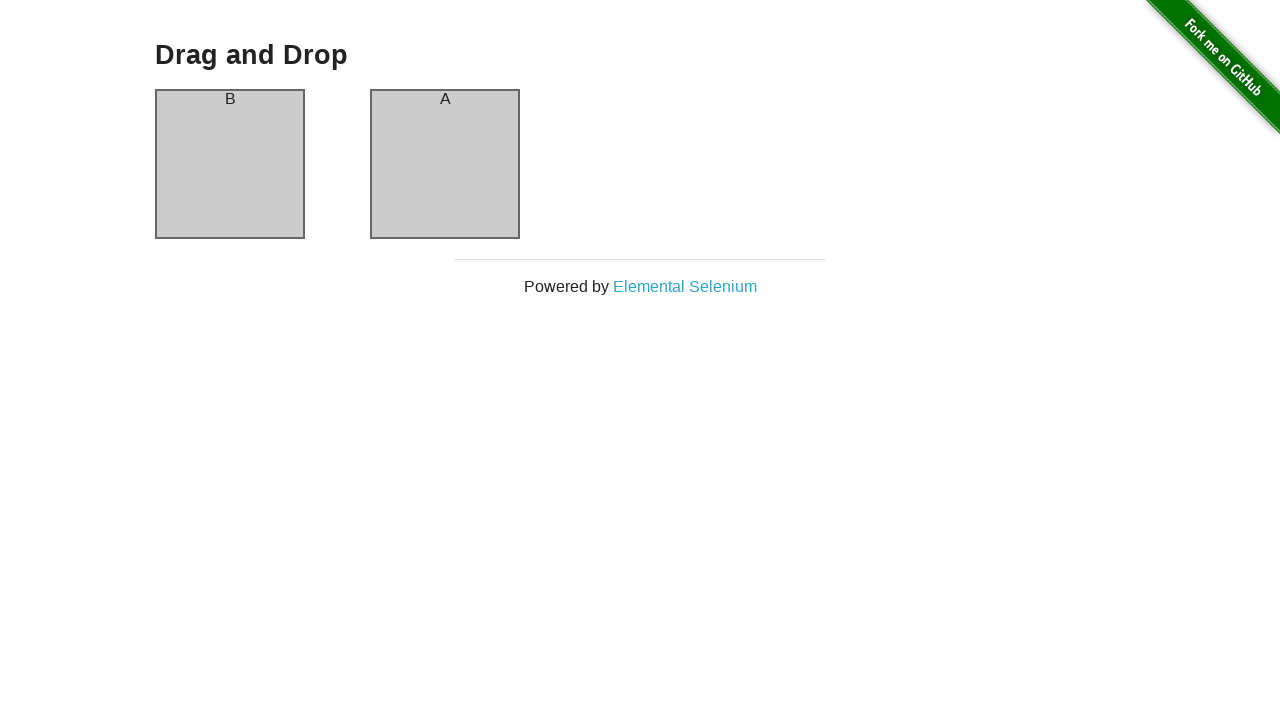